Clears and fills the username field on a login form

Starting URL: https://the-internet.herokuapp.com/login

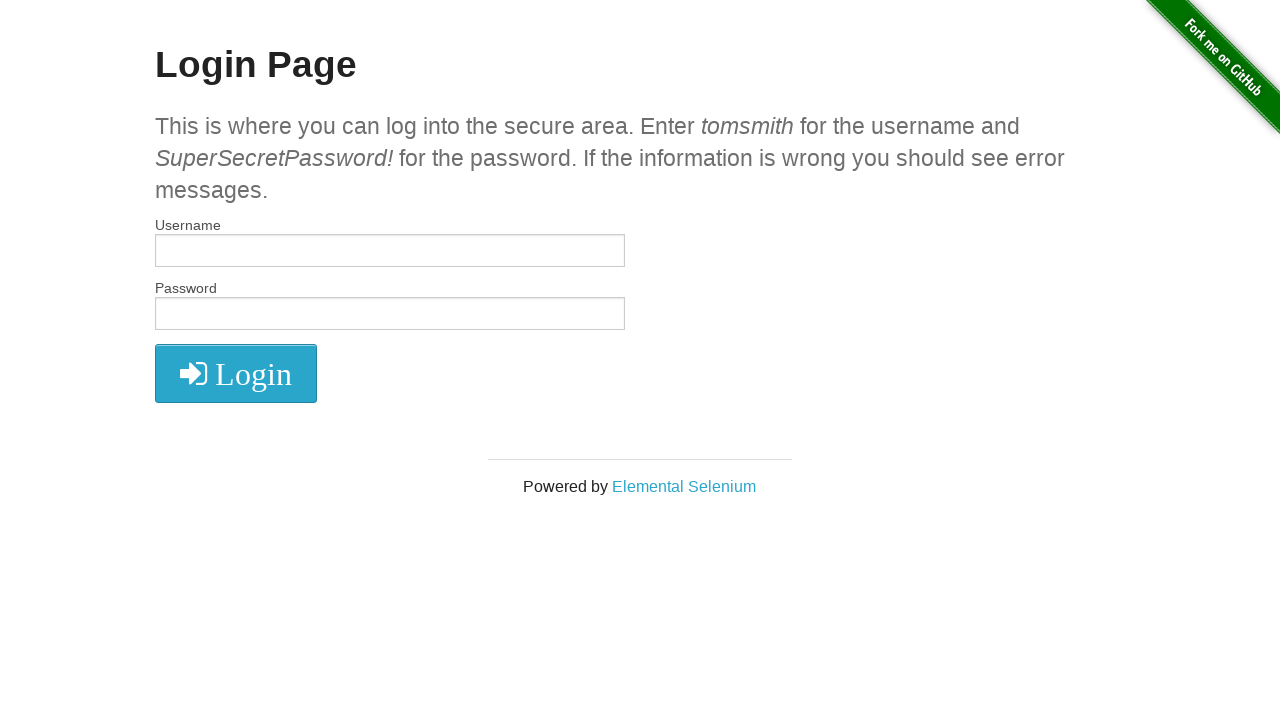

Cleared the username field on #username
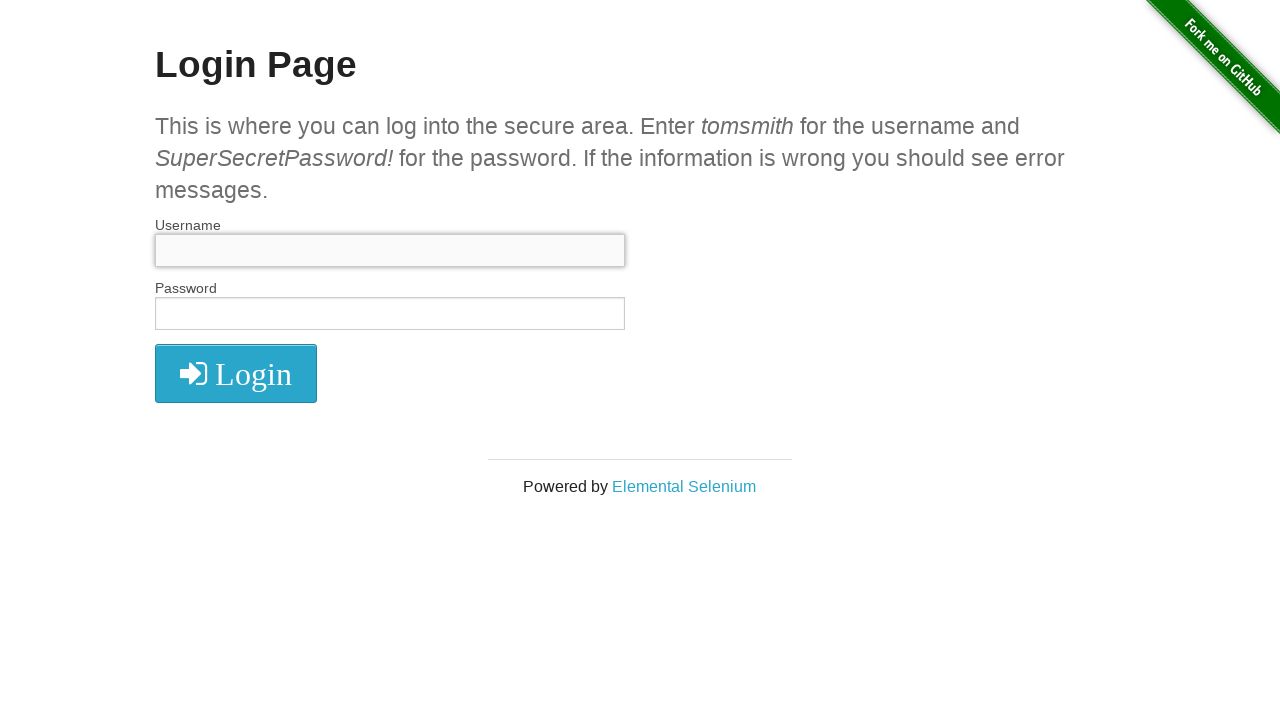

Filled username field with 'username2' on #username
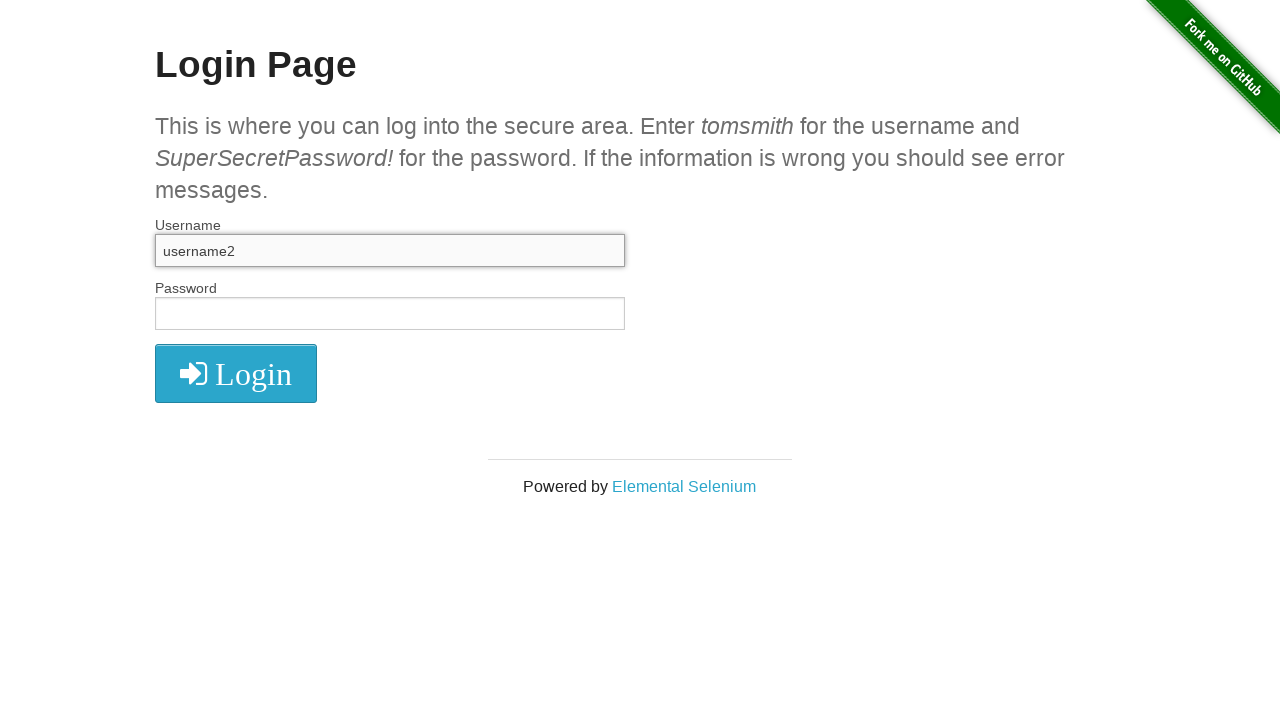

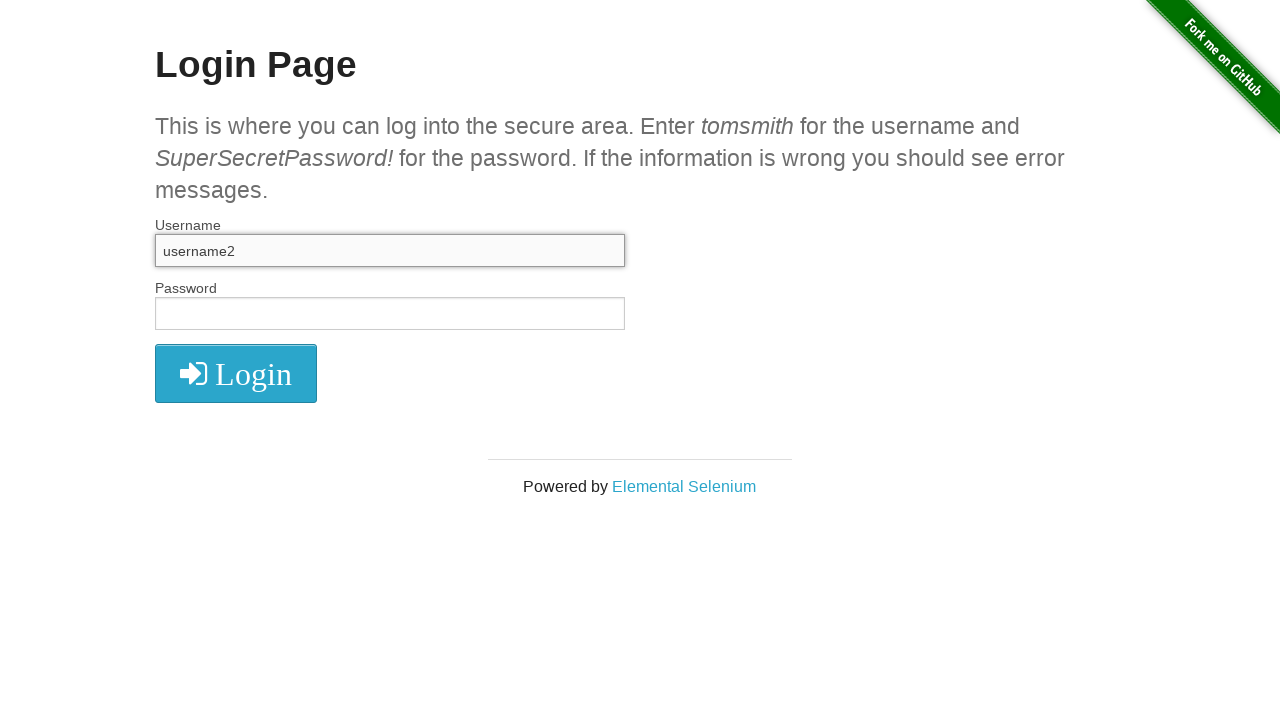